Tests JavaScript confirm dialog by clicking the confirm button, accepting it, and verifying the result

Starting URL: http://practice.cydeo.com/javascript_alerts

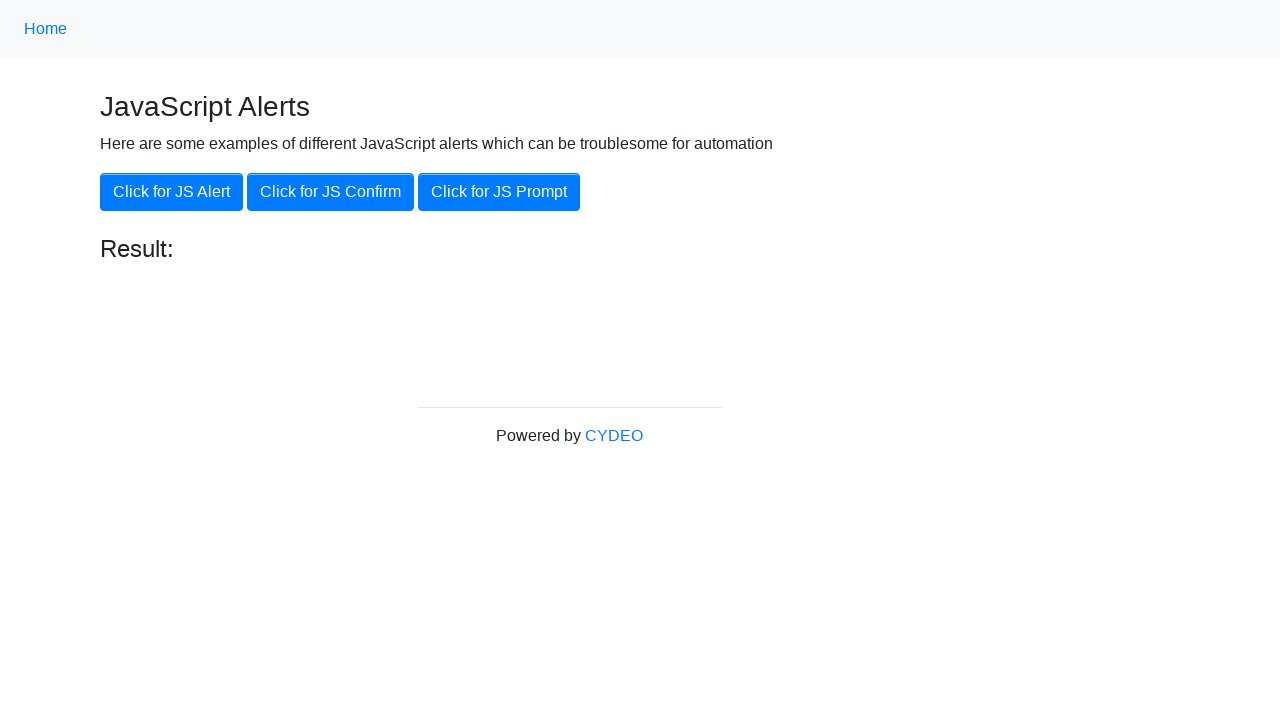

Clicked the JS Confirm button at (330, 192) on xpath=//button[@onclick='jsConfirm()']
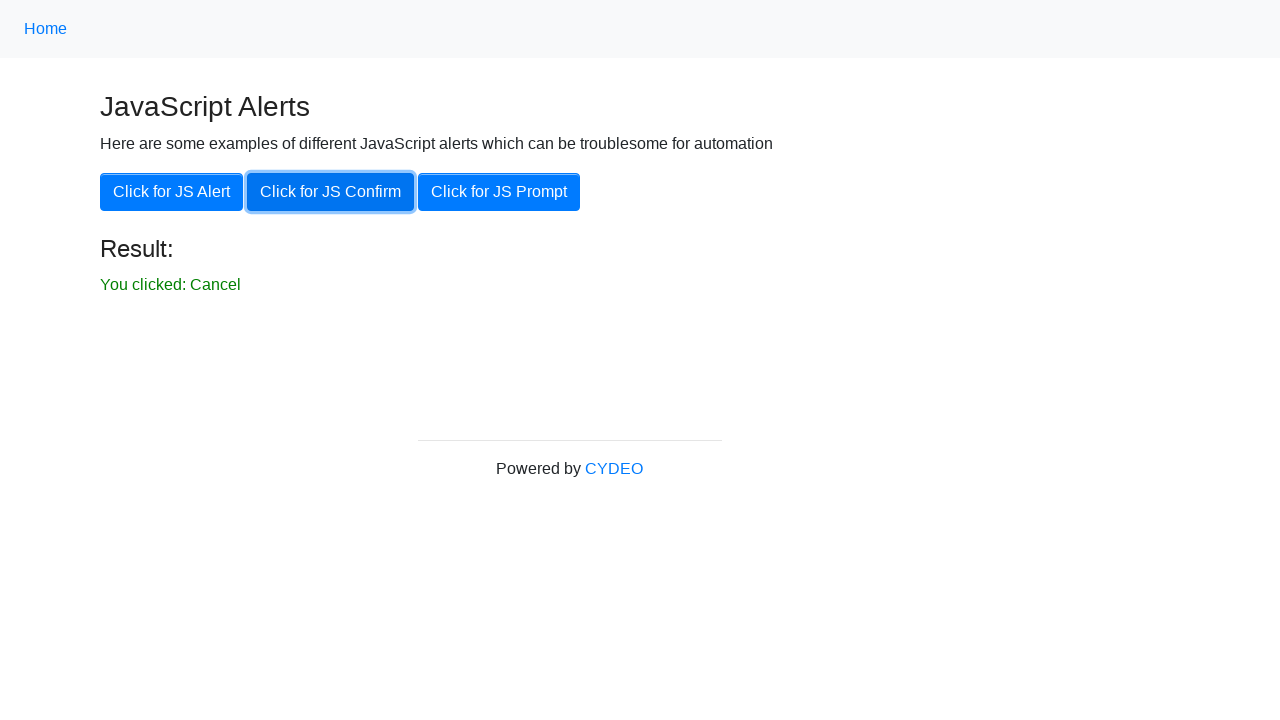

Set up dialog handler to accept confirm dialog
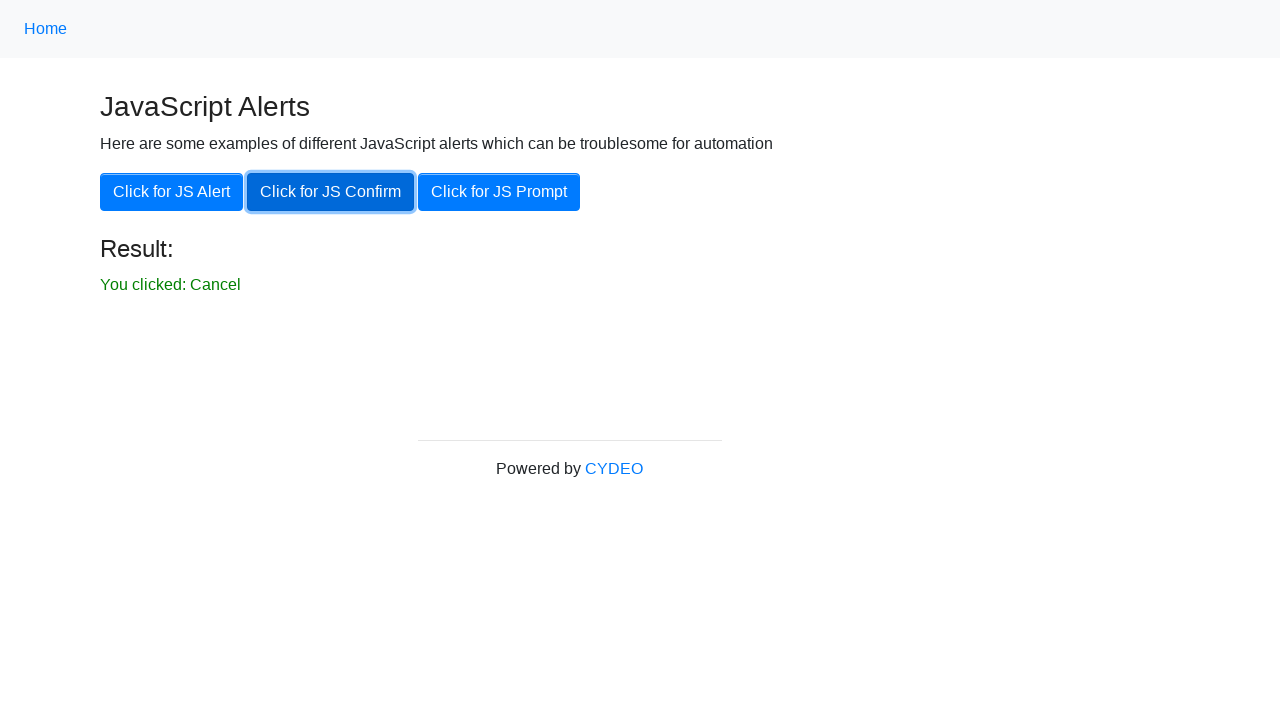

Clicked the JS Confirm button to trigger dialog at (330, 192) on xpath=//button[@onclick='jsConfirm()']
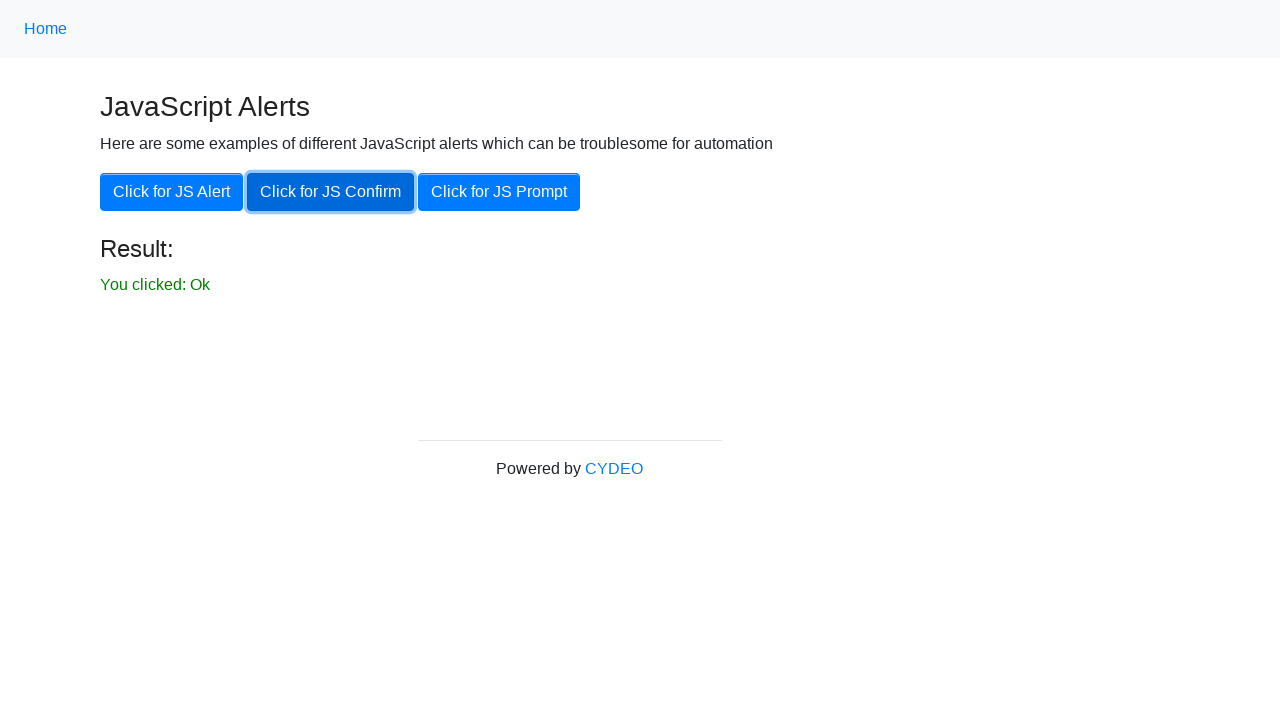

Waited for result element to appear
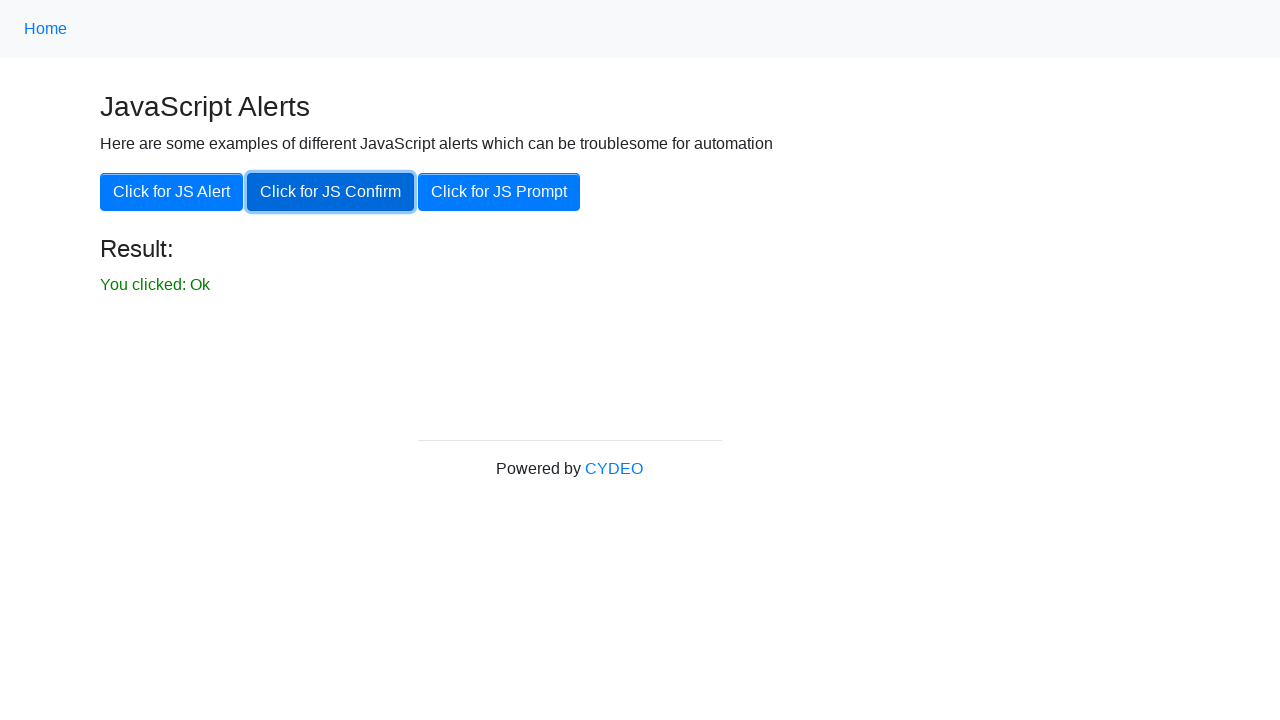

Located result element
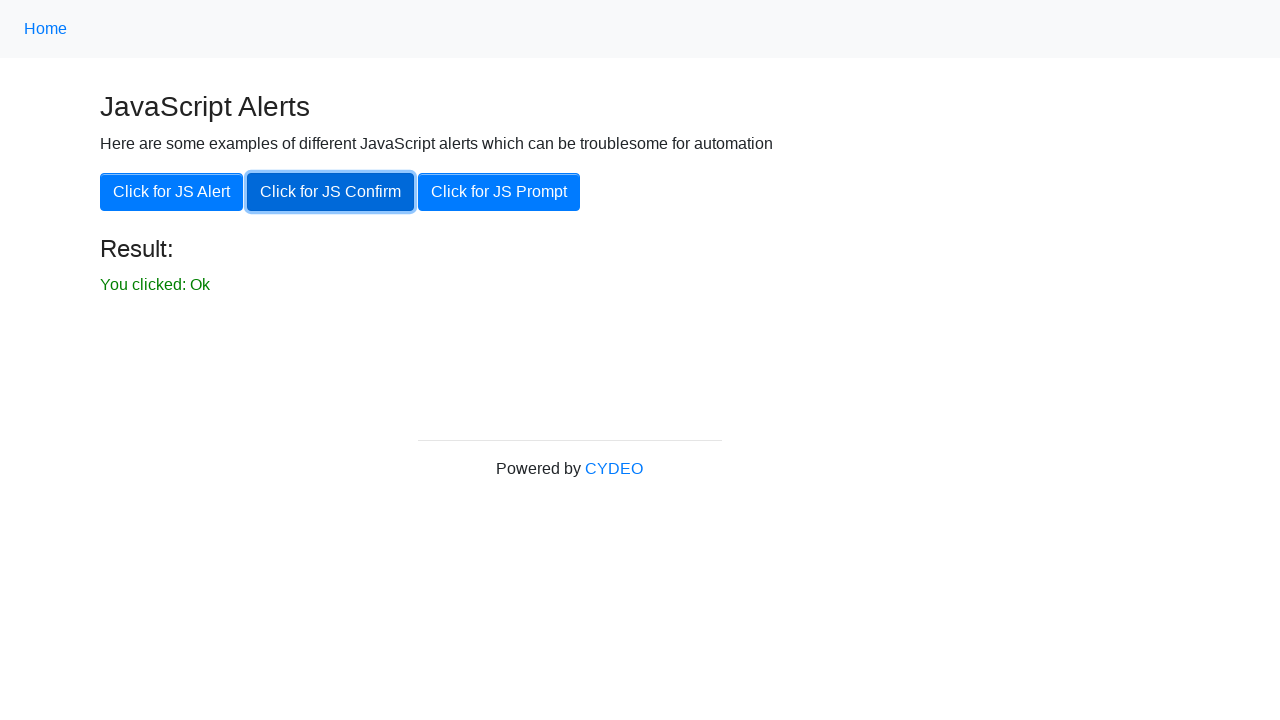

Verified result text is 'You clicked: Ok'
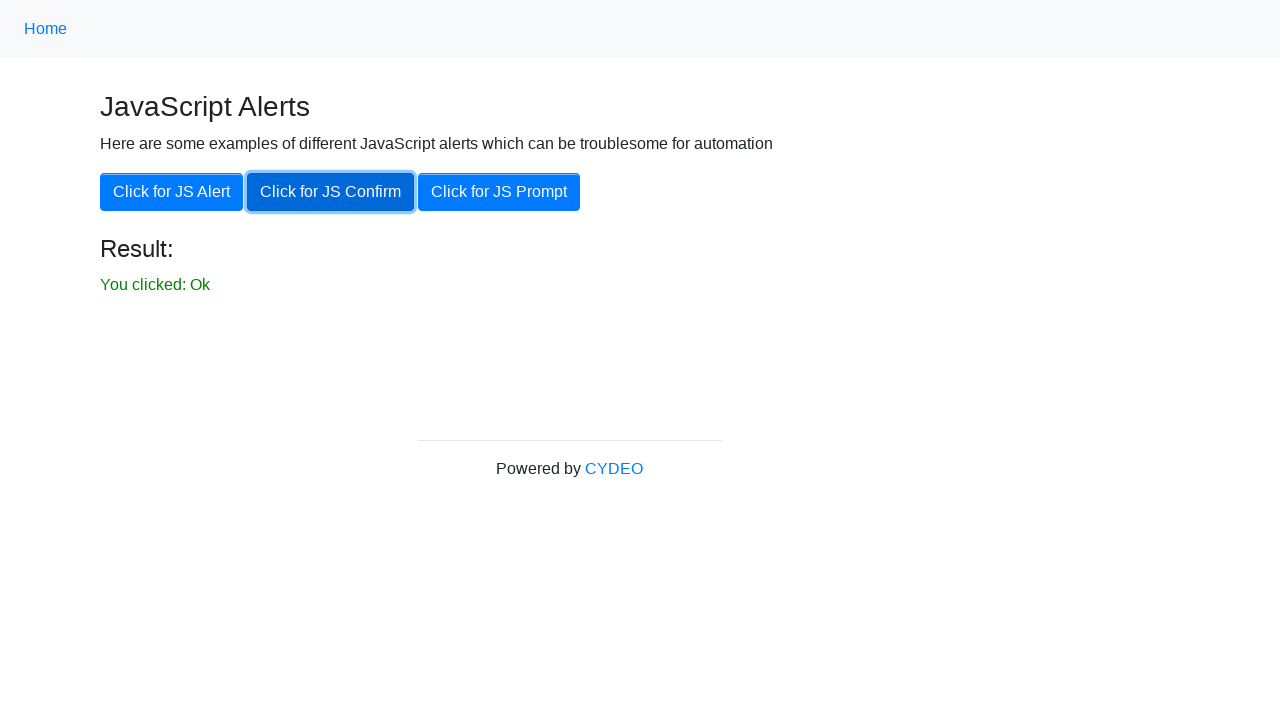

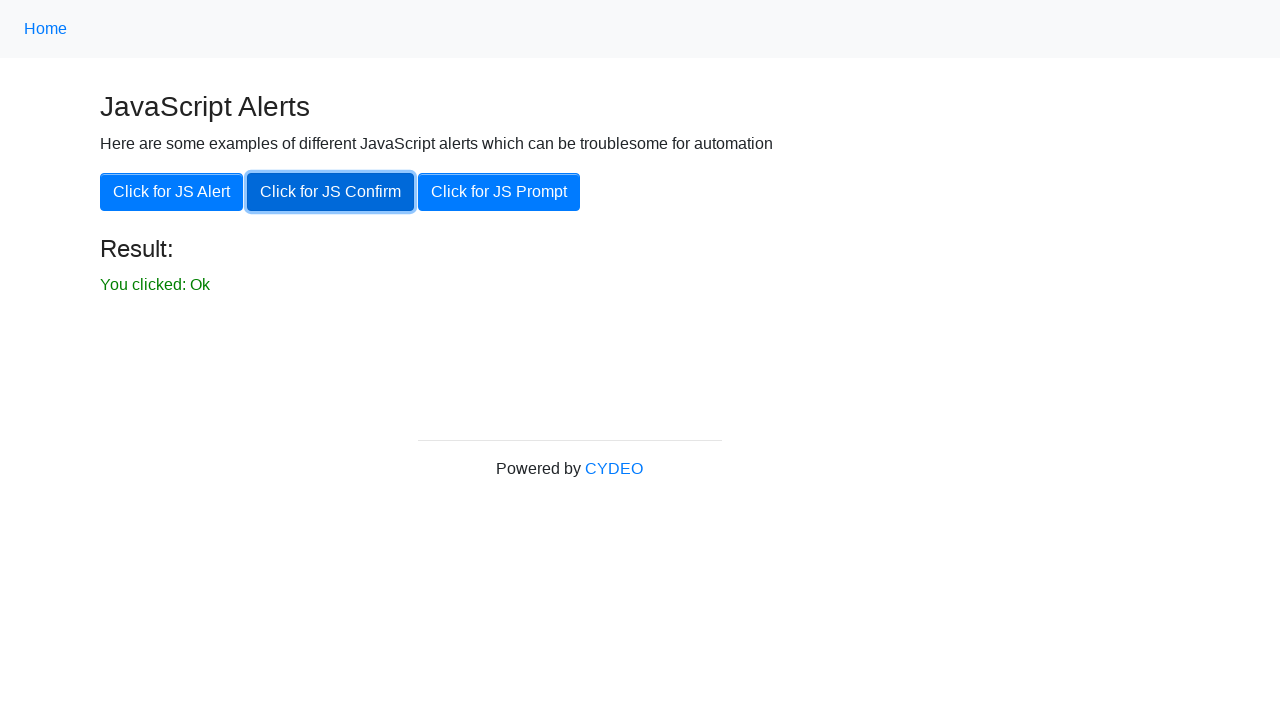